Tests negative signup scenario with username less than 3 characters

Starting URL: https://selenium-blog.herokuapp.com/

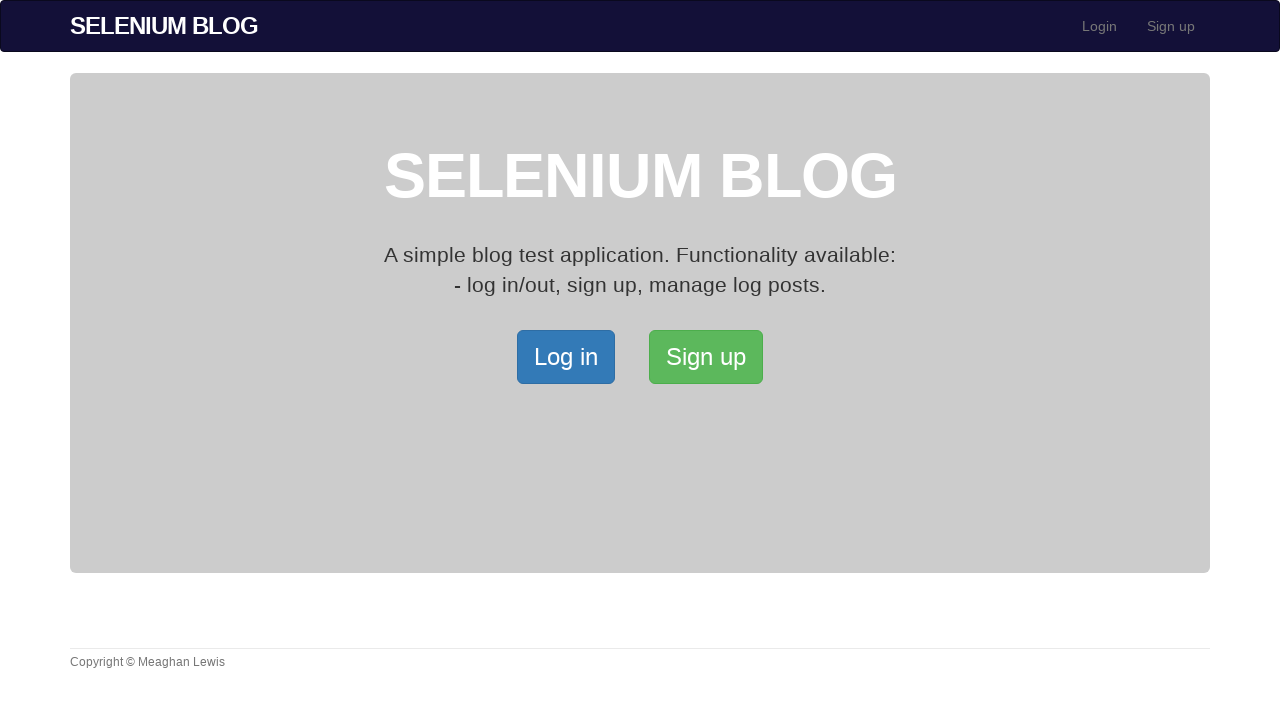

Clicked Signup button to open signup page at (706, 357) on xpath=/html/body/div[2]/div/a[2]
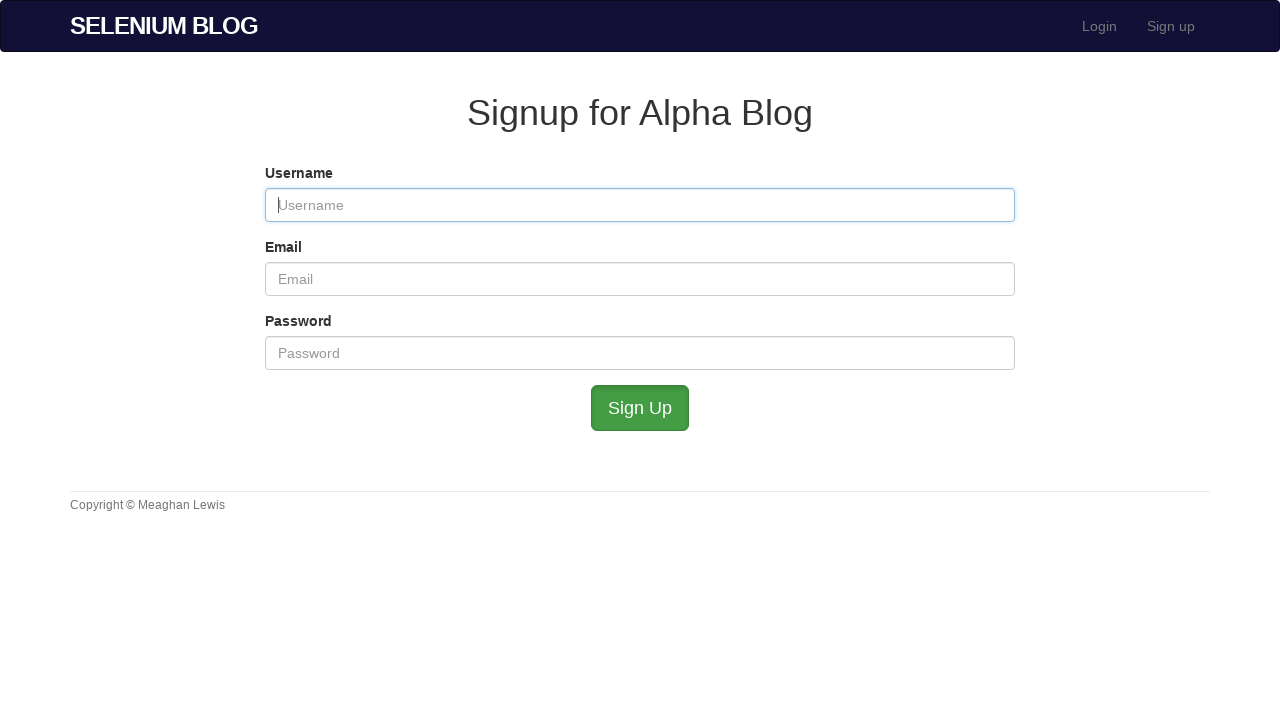

Filled username field with 'To' (less than 3 characters) on #user_username
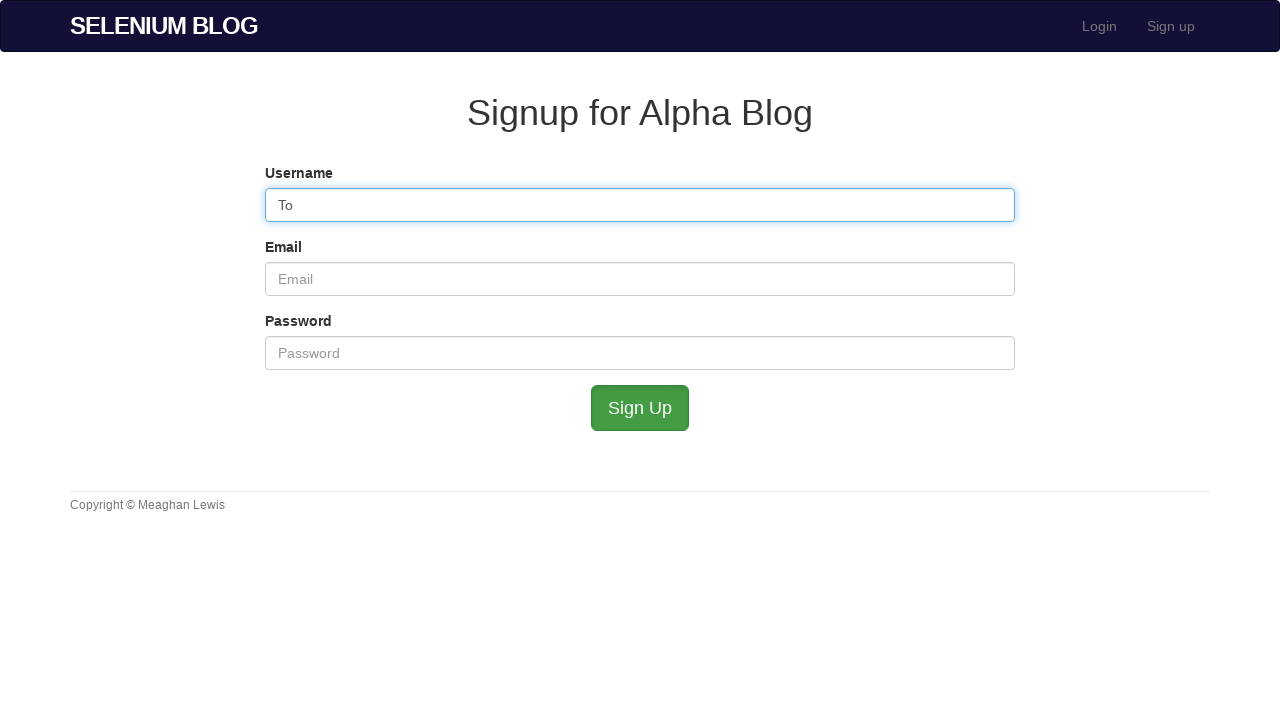

Filled email field with 'testuser123@mailinator.com' on #user_email
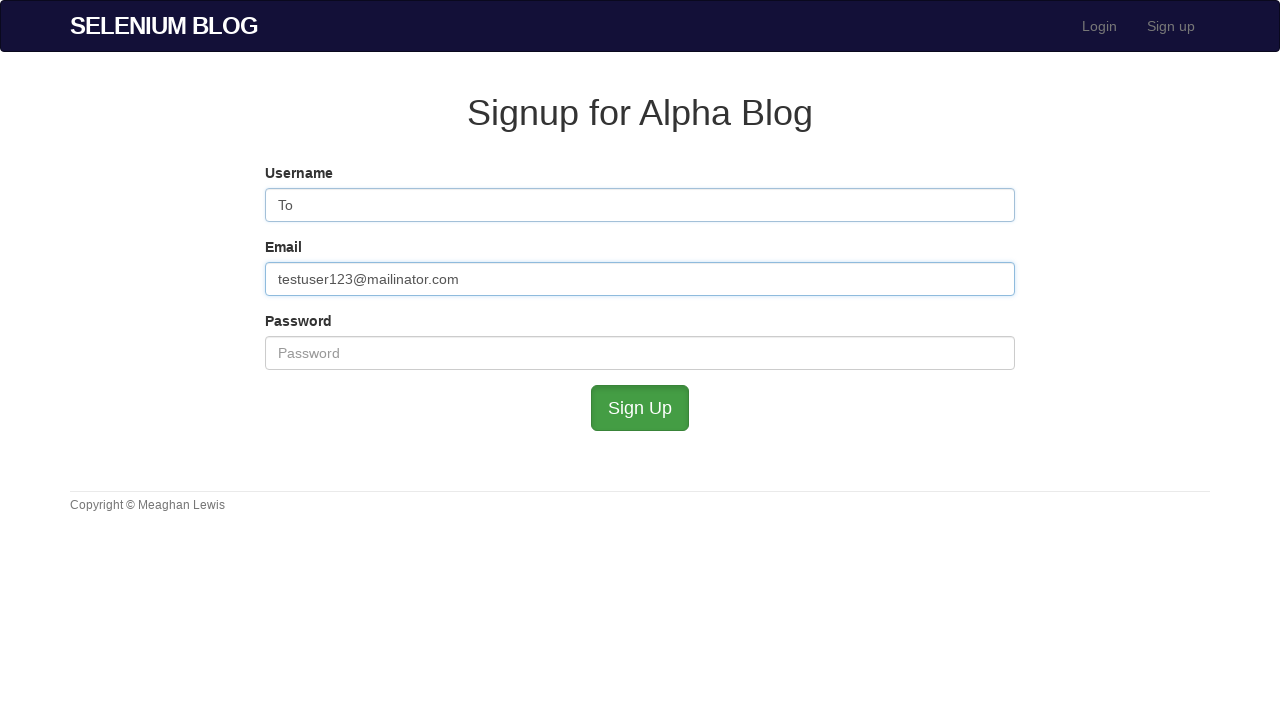

Filled password field with 'TestPassword123' on input[name='user[password]']
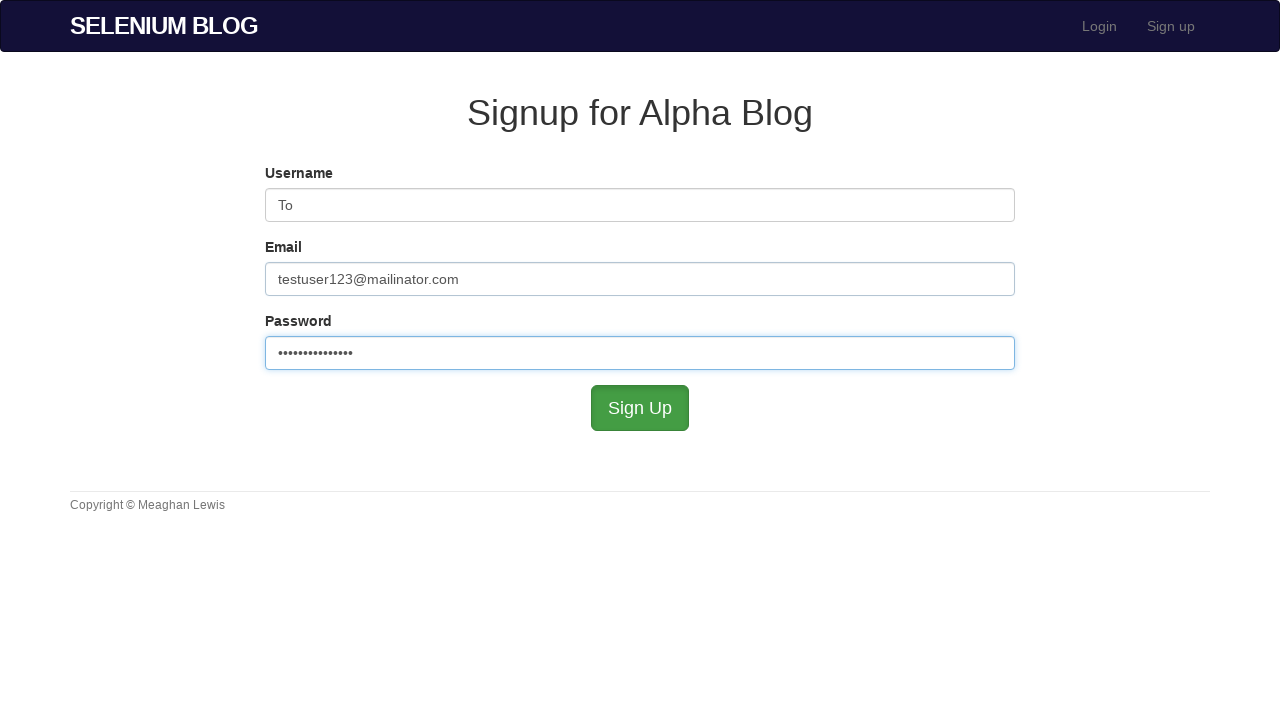

Clicked Sign Up button to submit the form at (640, 408) on #submit
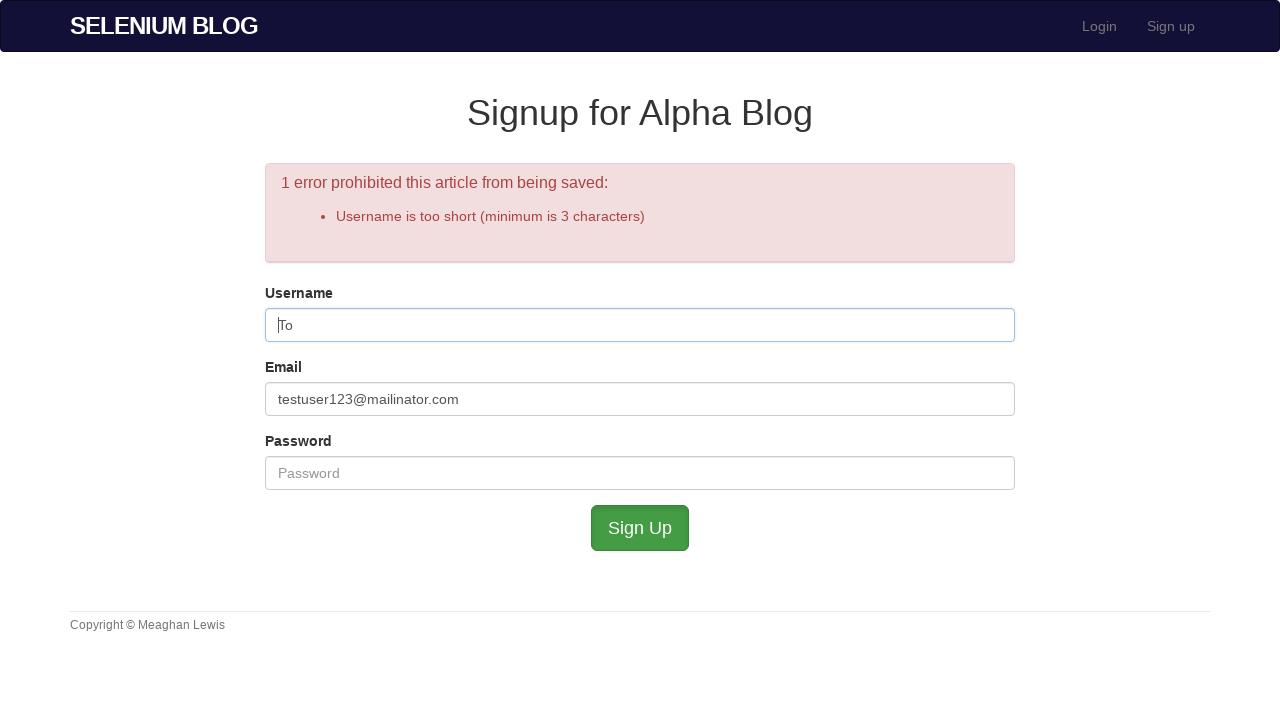

Waited 2 seconds for response after form submission
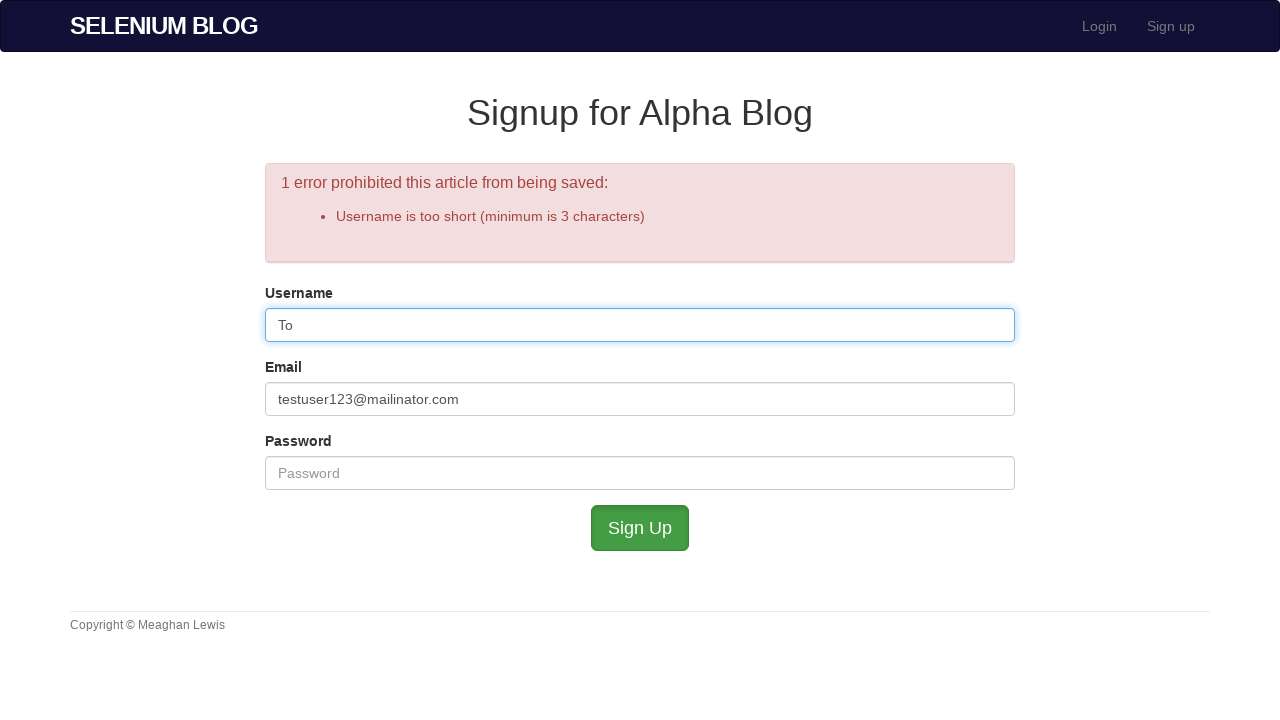

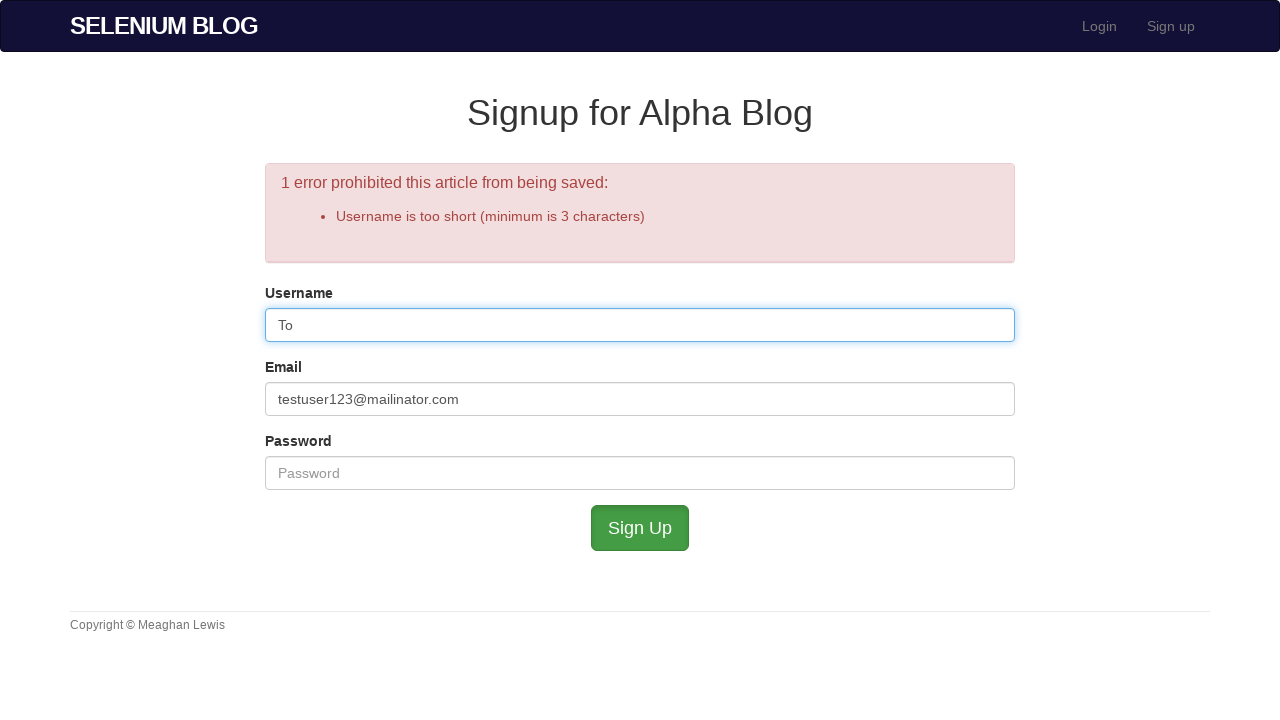